Tests mouse movement by offset from current position.

Starting URL: https://www.selenium.dev/selenium/web/mouse_interaction.html

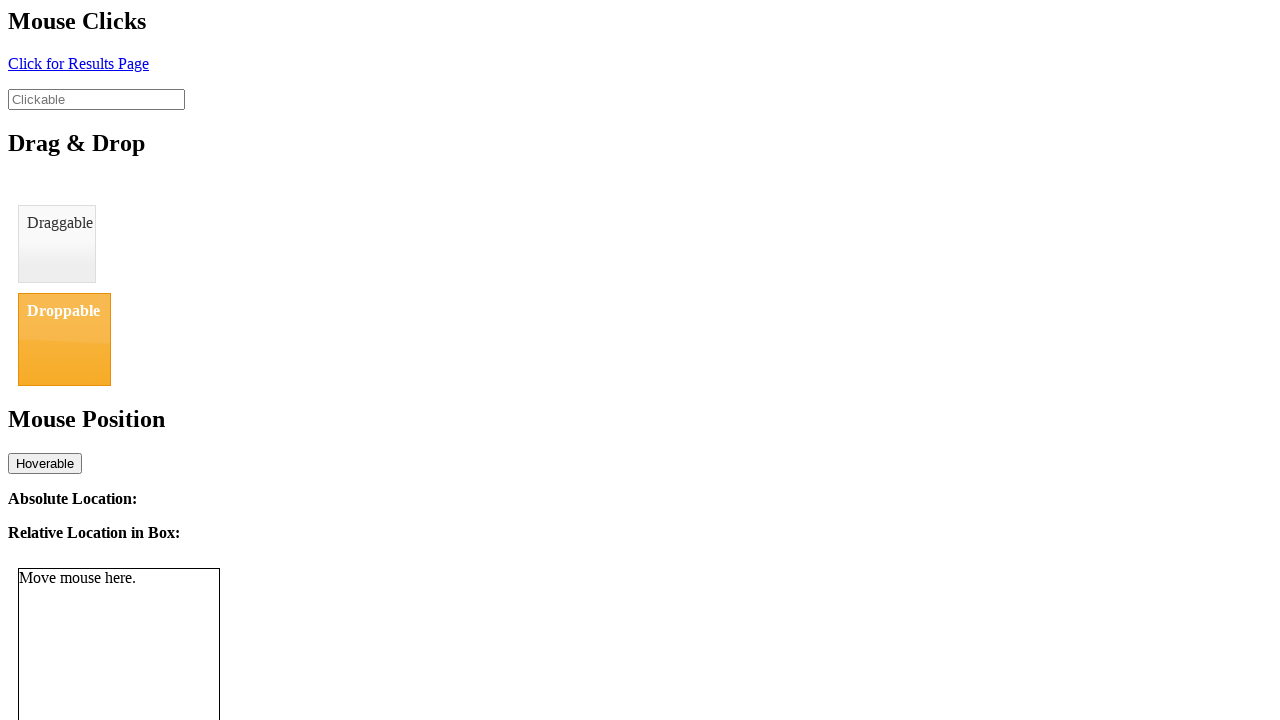

Moved mouse to initial position (8, 11) at (8, 11)
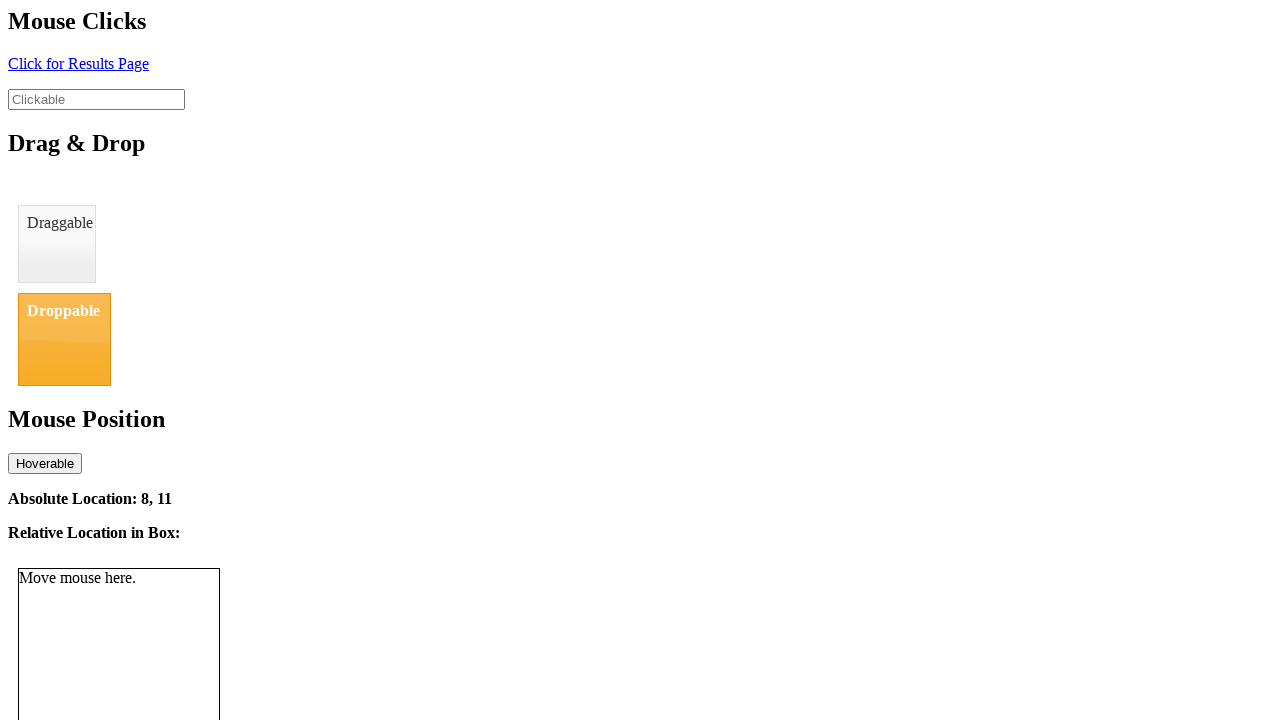

Moved mouse by offset to position (21, 26) at (21, 26)
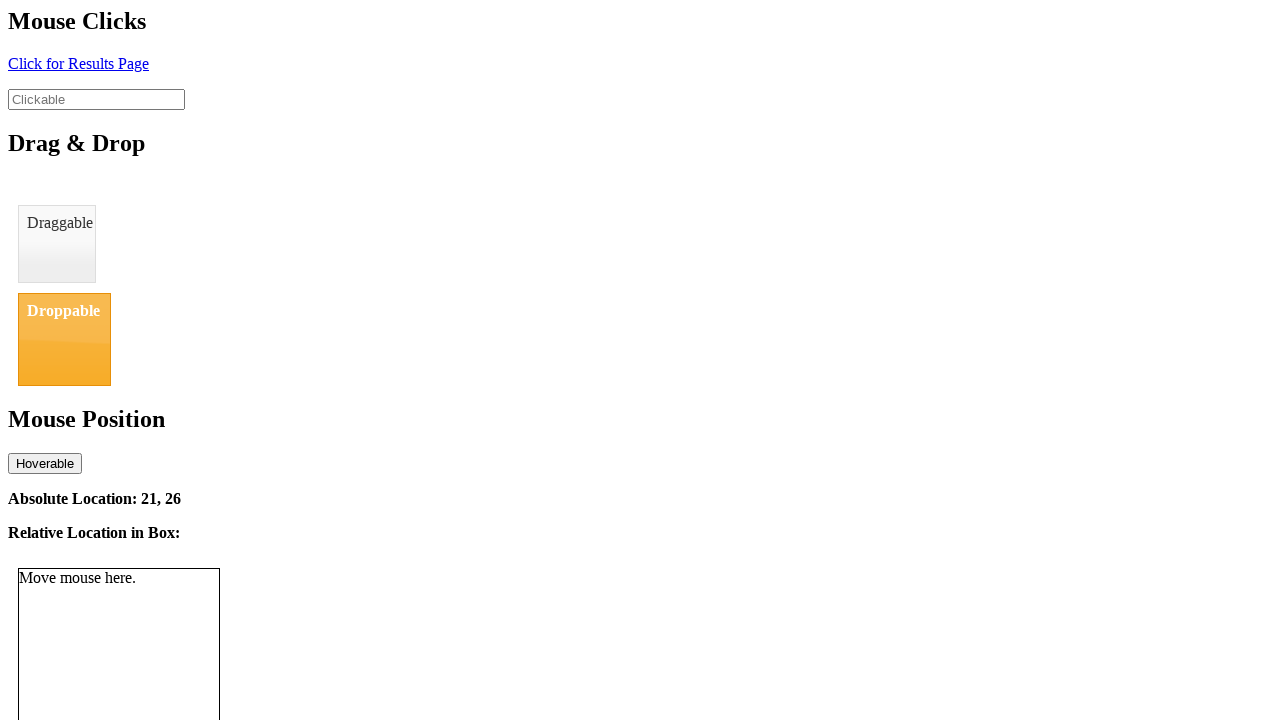

Verified location is tracked by waiting for #absolute-location element
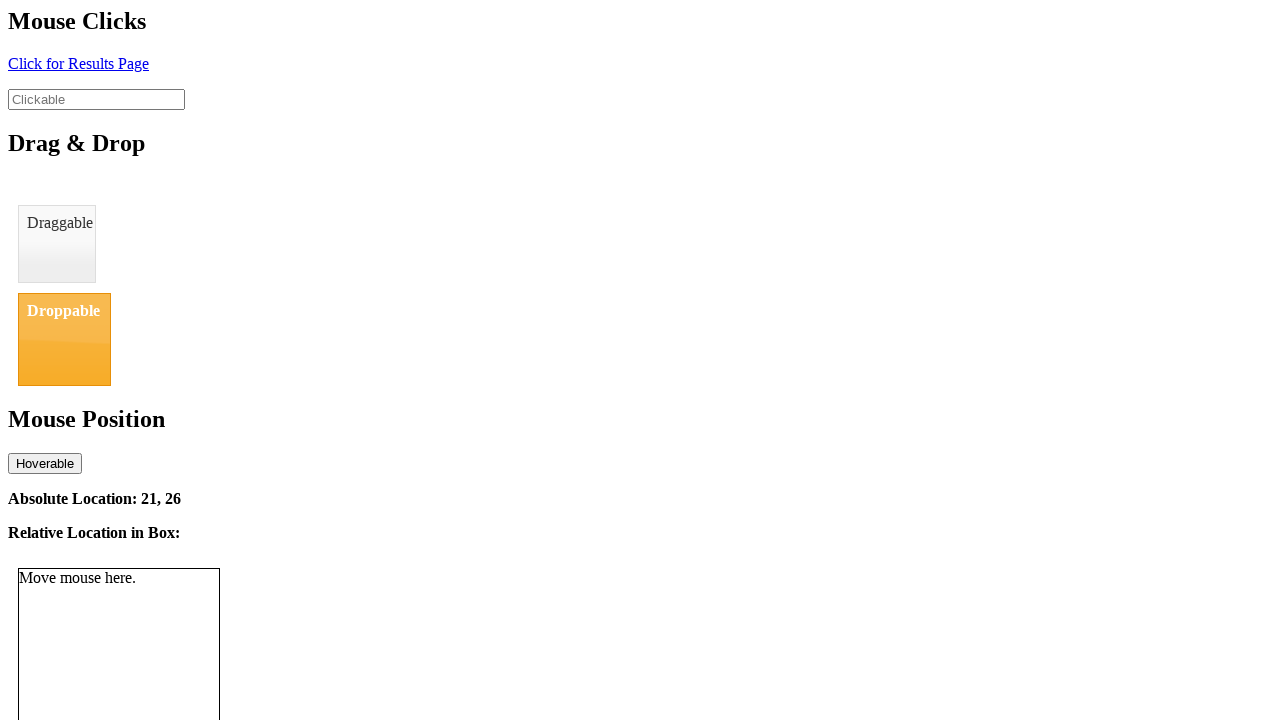

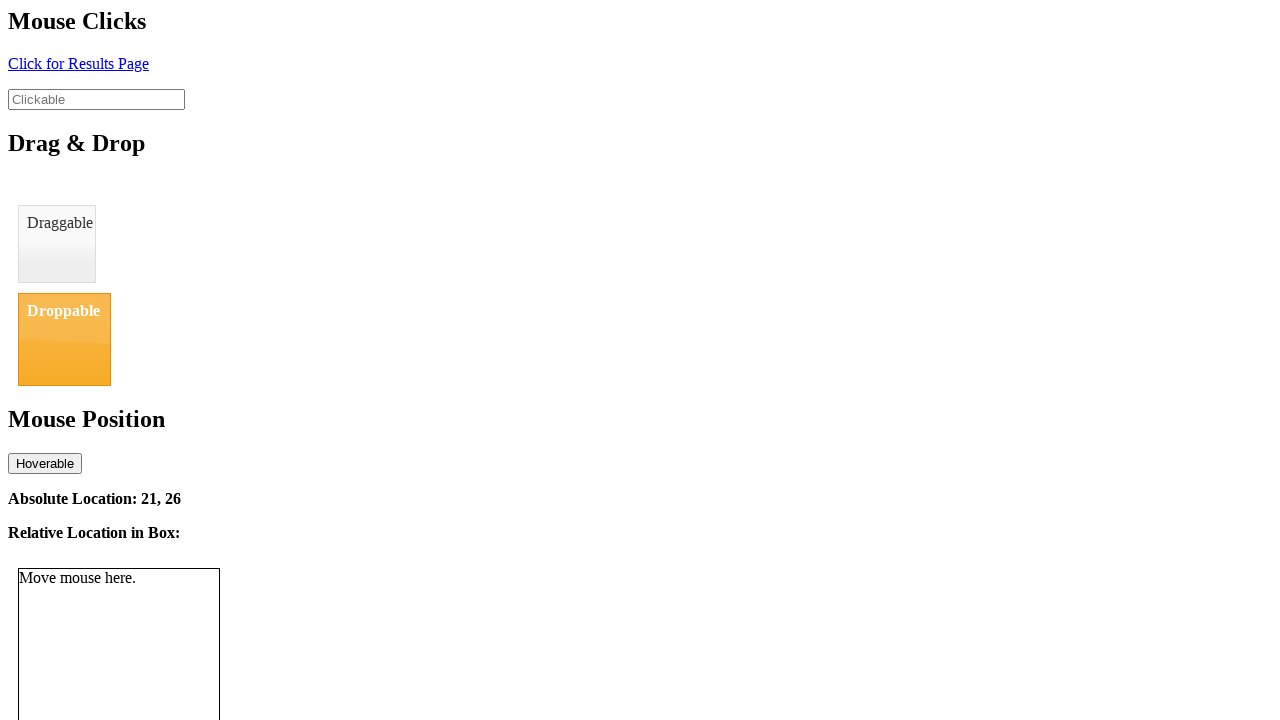